Opens multiple links from the footer section in new tabs using keyboard shortcuts and switches between tabs to print their titles

Starting URL: https://rahulshettyacademy.com/AutomationPractice/

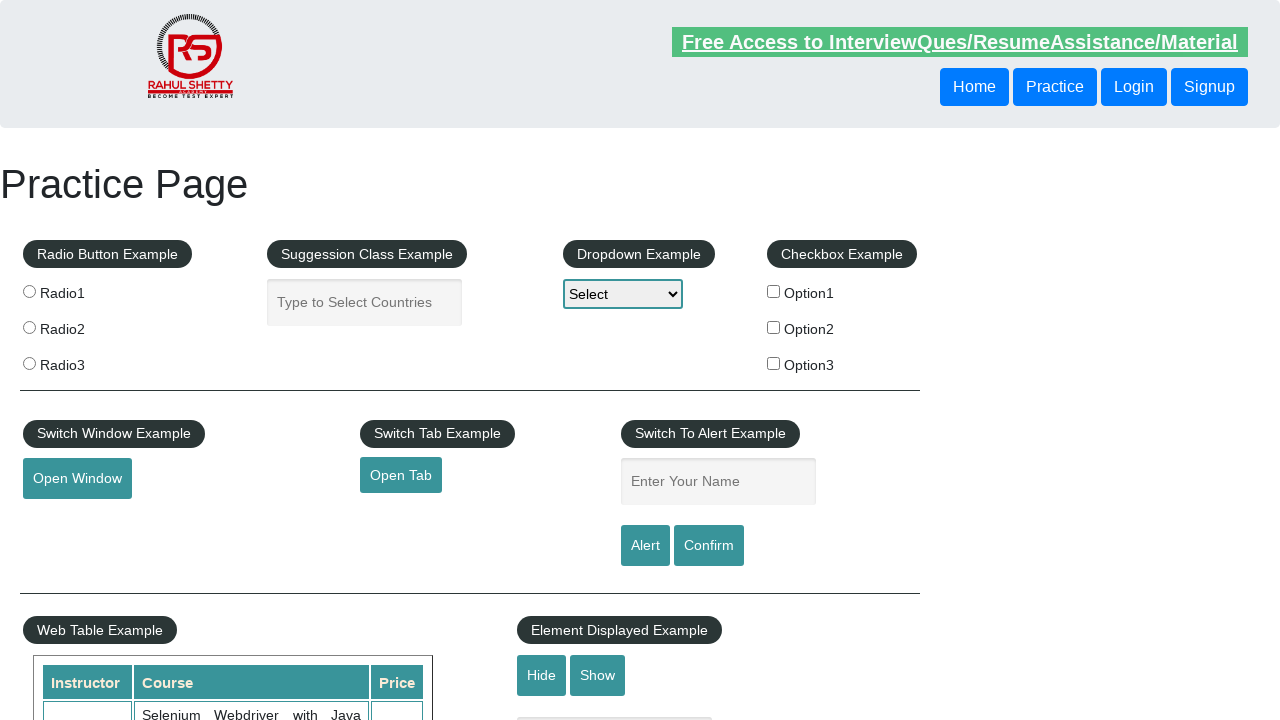

Located footer section with ID 'gf-BIG'
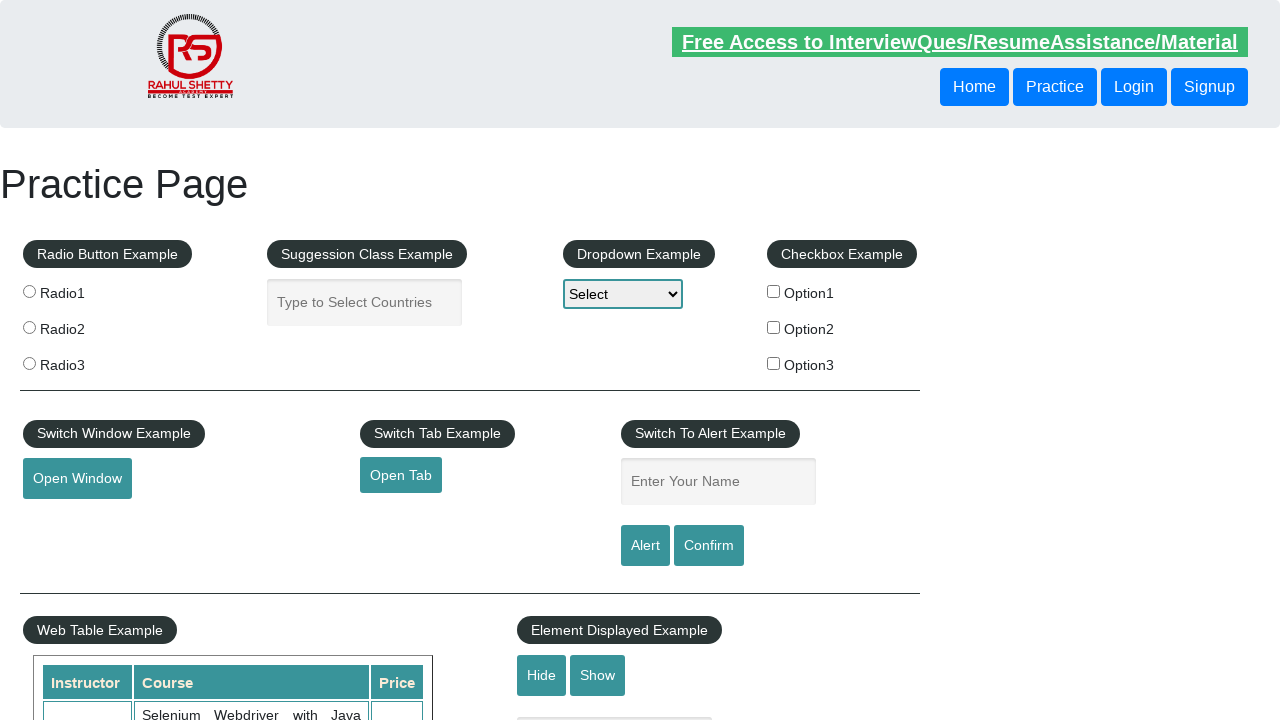

Located first column in footer section
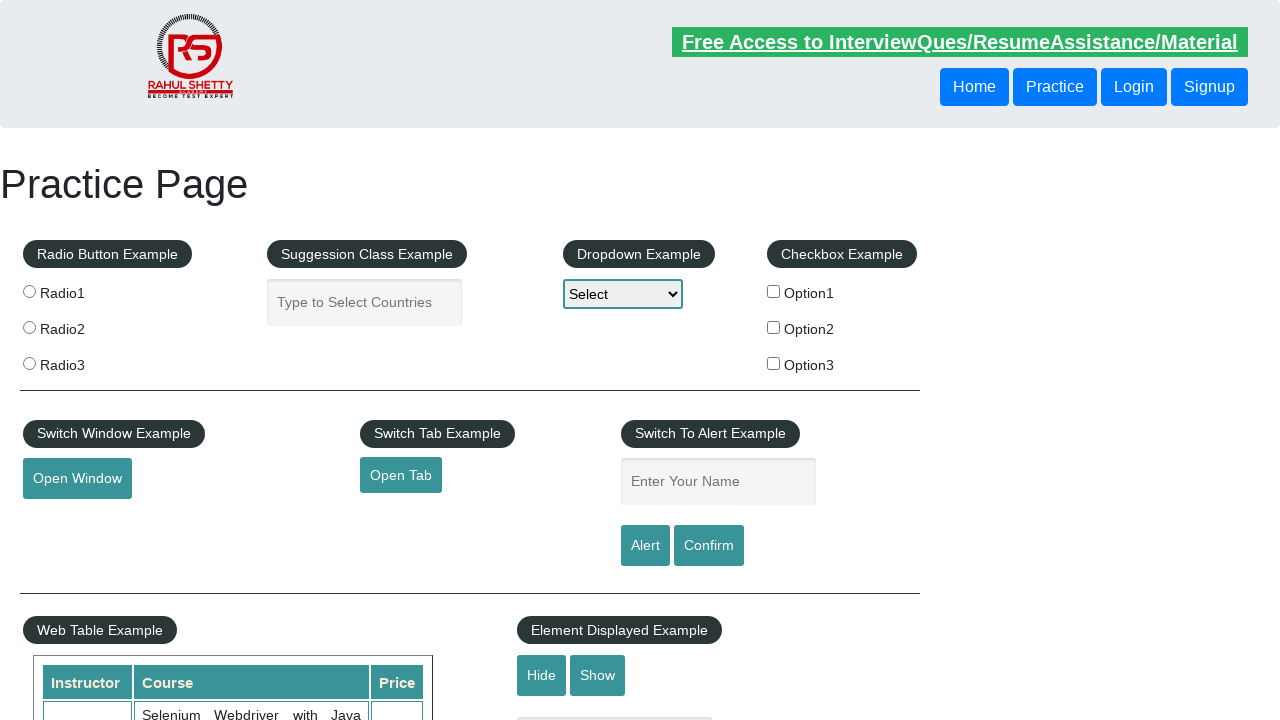

Located all links in footer column
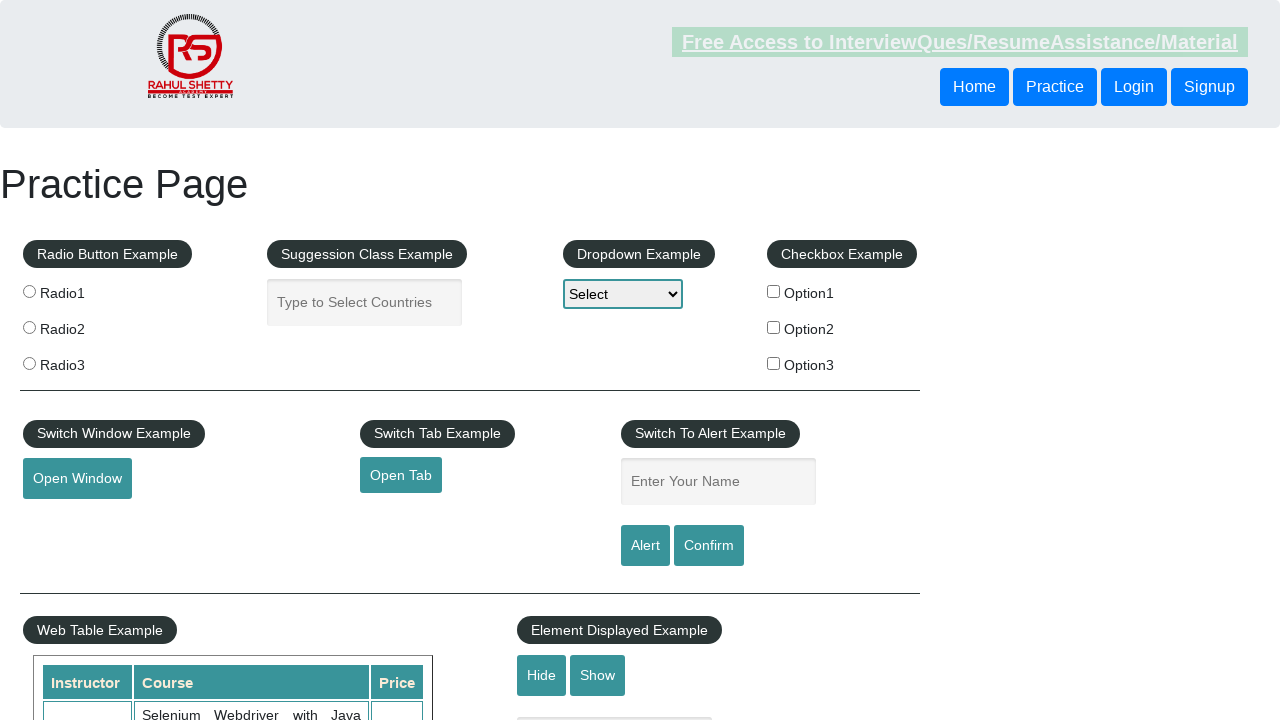

Counted 5 links in footer column
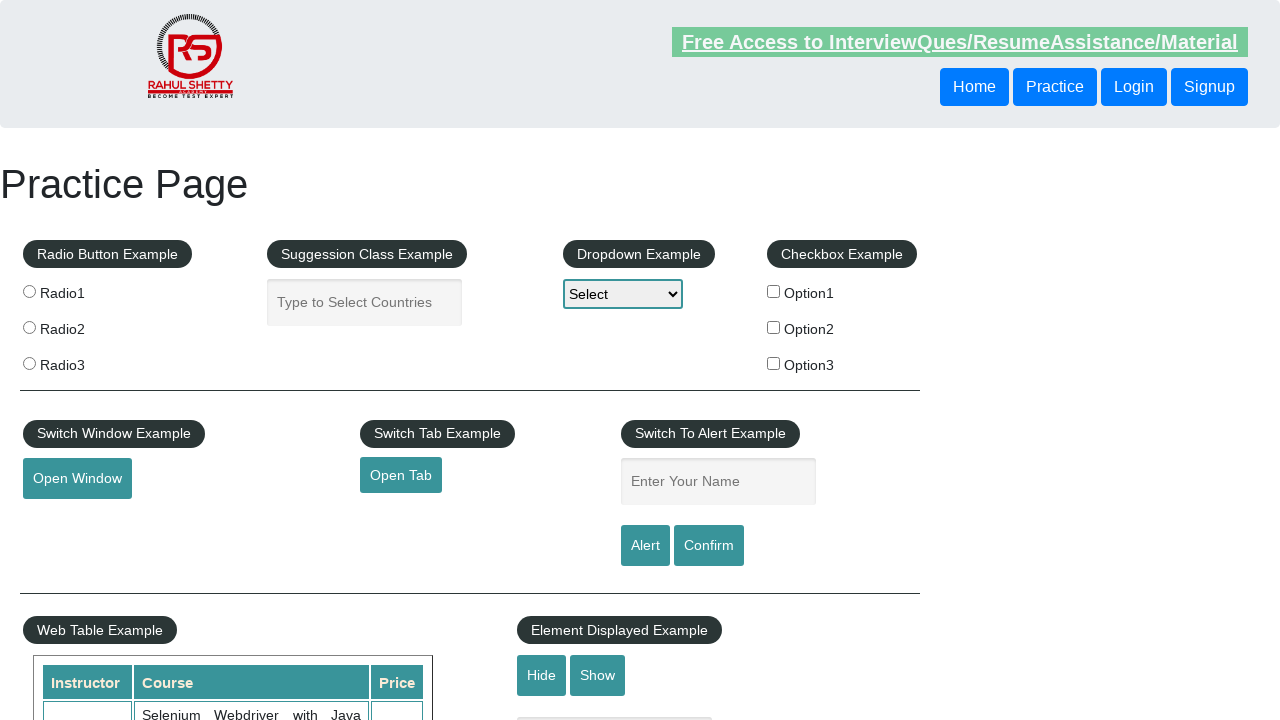

Opened link 1 in new tab using Ctrl+Click at (157, 482) on #gf-BIG >> xpath=(//div[@id='gf-BIG']/table/tbody/tr/td/ul)[1] >> a >> nth=0
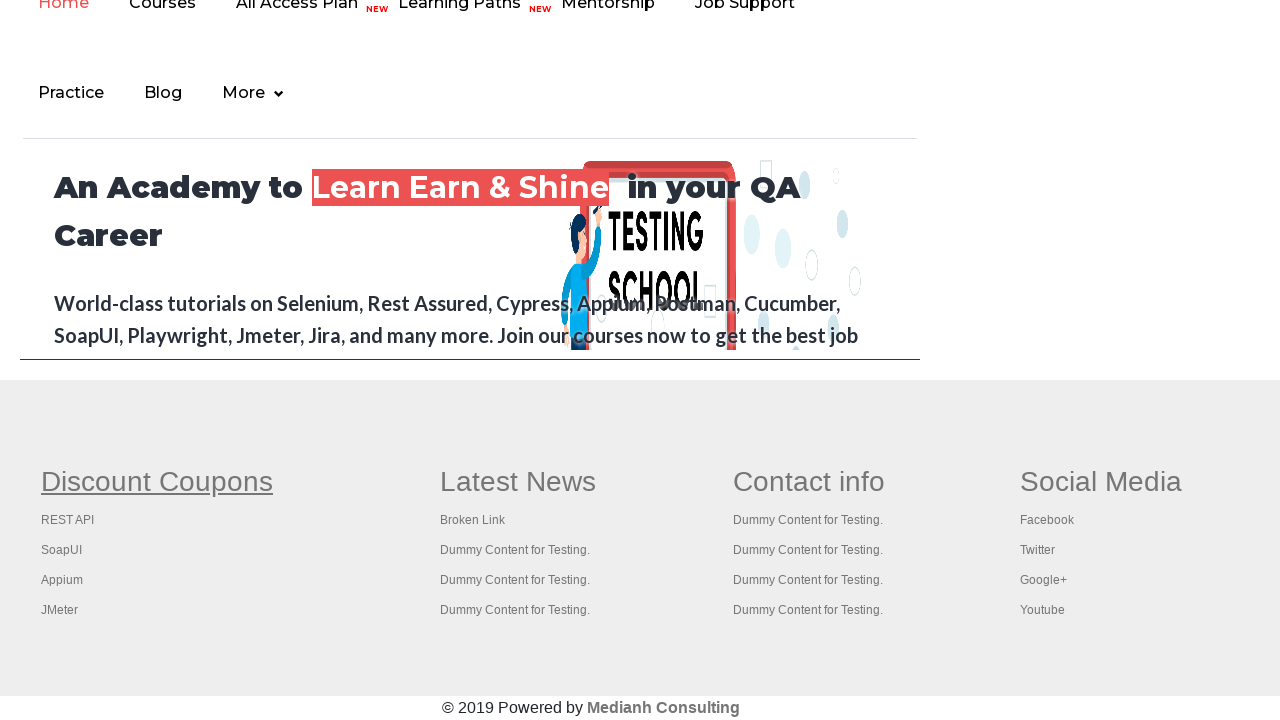

Waited 1 second for link 1 to load
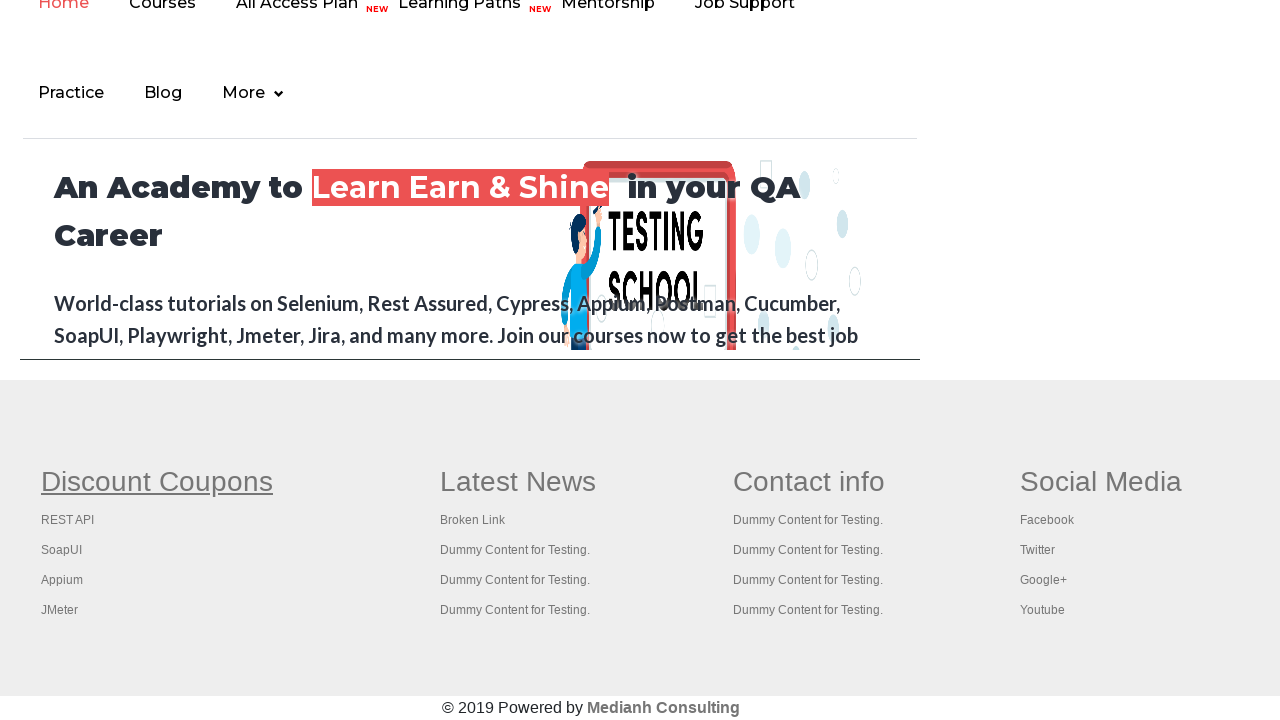

Opened link 2 in new tab using Ctrl+Click at (68, 520) on #gf-BIG >> xpath=(//div[@id='gf-BIG']/table/tbody/tr/td/ul)[1] >> a >> nth=1
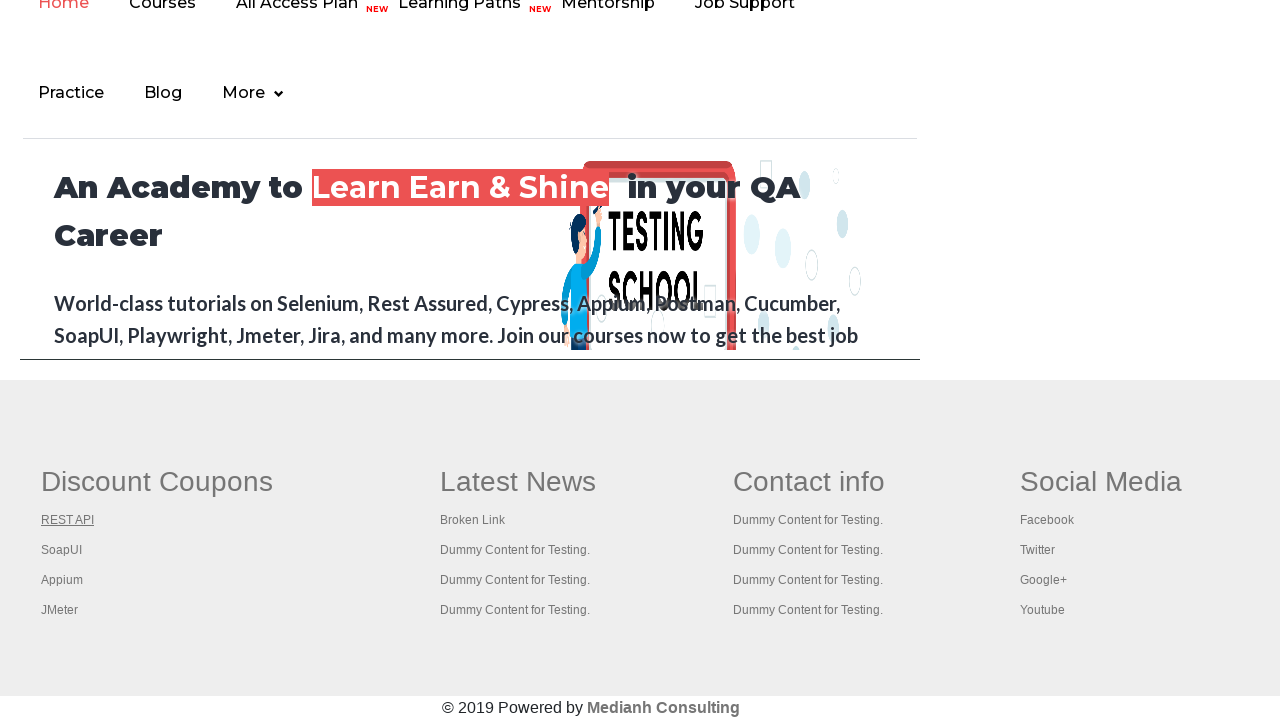

Waited 1 second for link 2 to load
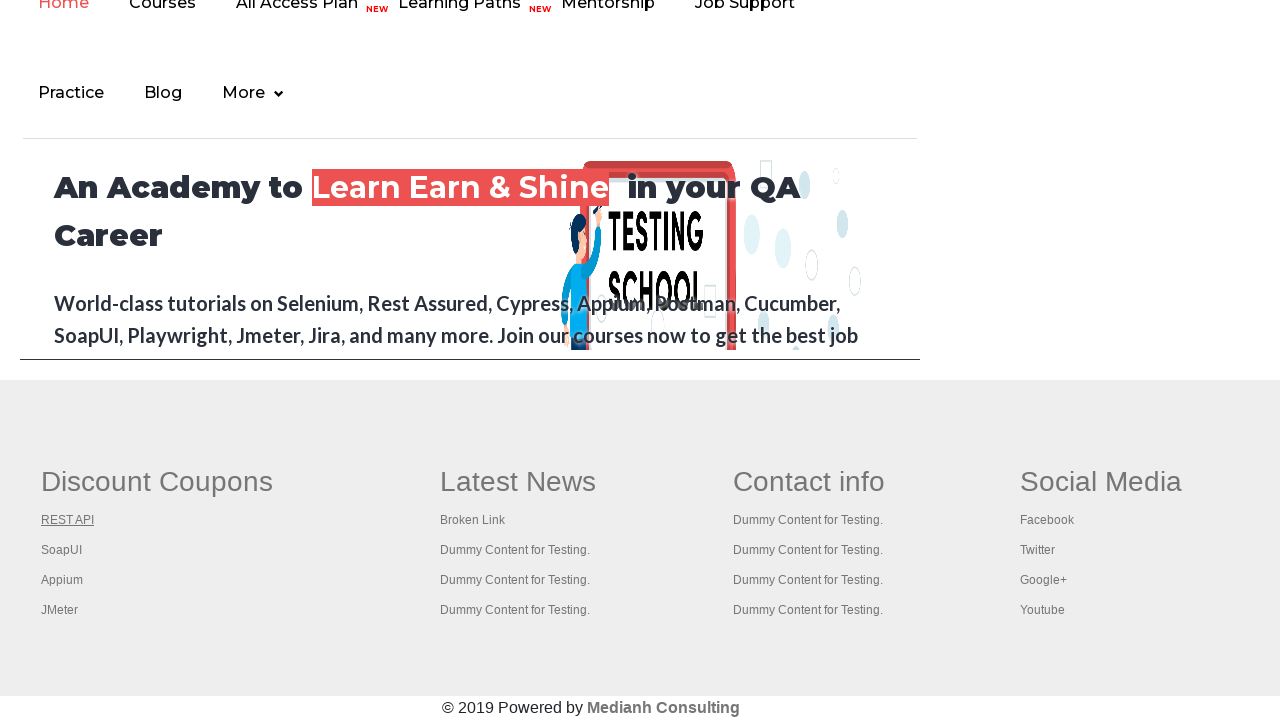

Opened link 3 in new tab using Ctrl+Click at (62, 550) on #gf-BIG >> xpath=(//div[@id='gf-BIG']/table/tbody/tr/td/ul)[1] >> a >> nth=2
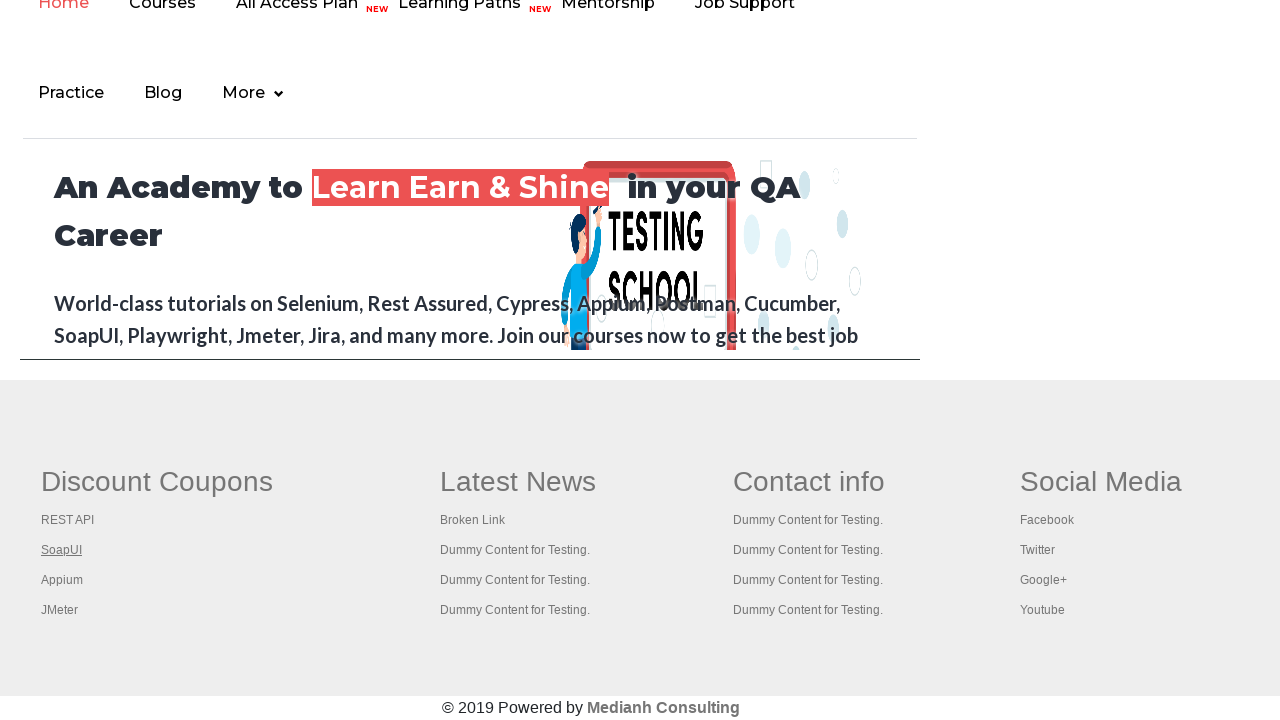

Waited 1 second for link 3 to load
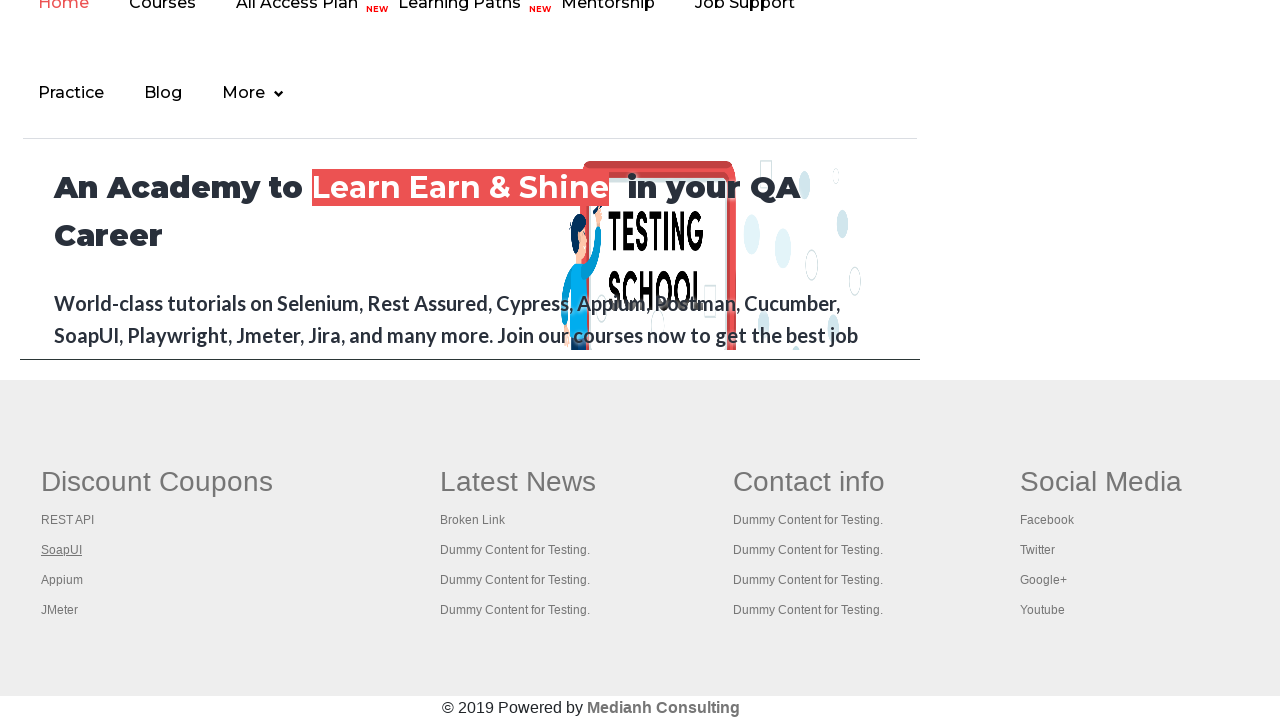

Opened link 4 in new tab using Ctrl+Click at (62, 580) on #gf-BIG >> xpath=(//div[@id='gf-BIG']/table/tbody/tr/td/ul)[1] >> a >> nth=3
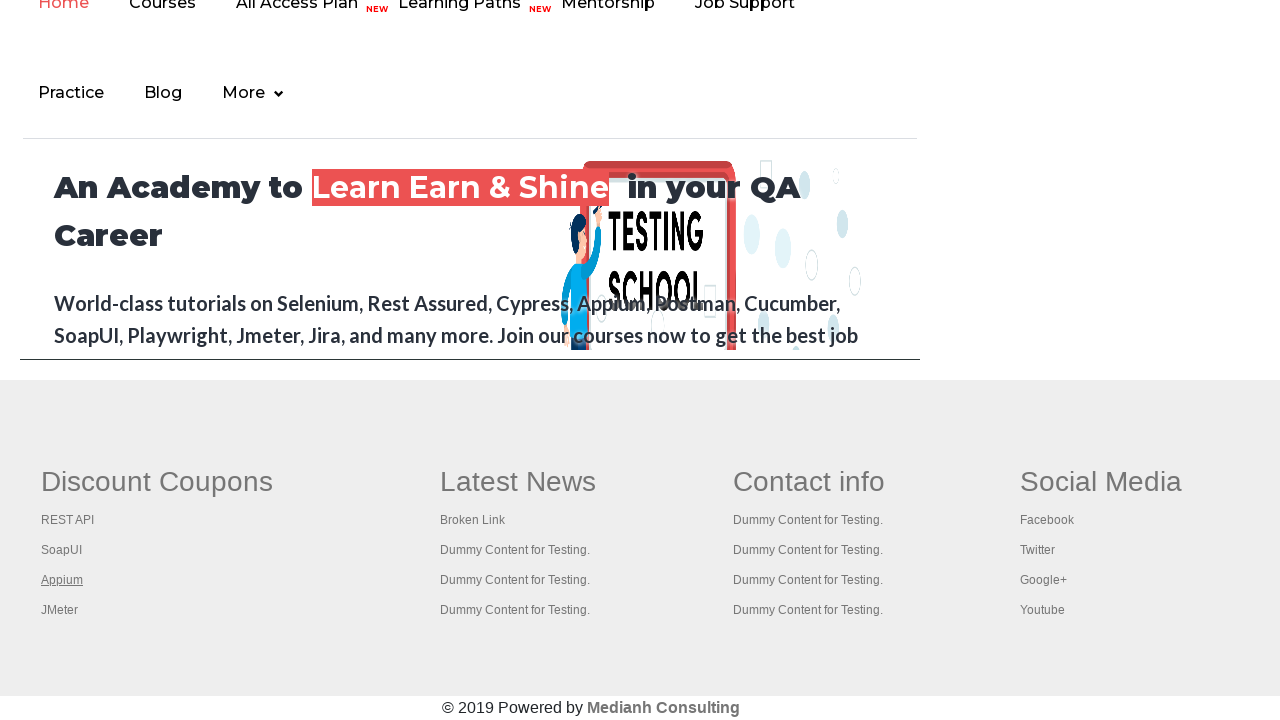

Waited 1 second for link 4 to load
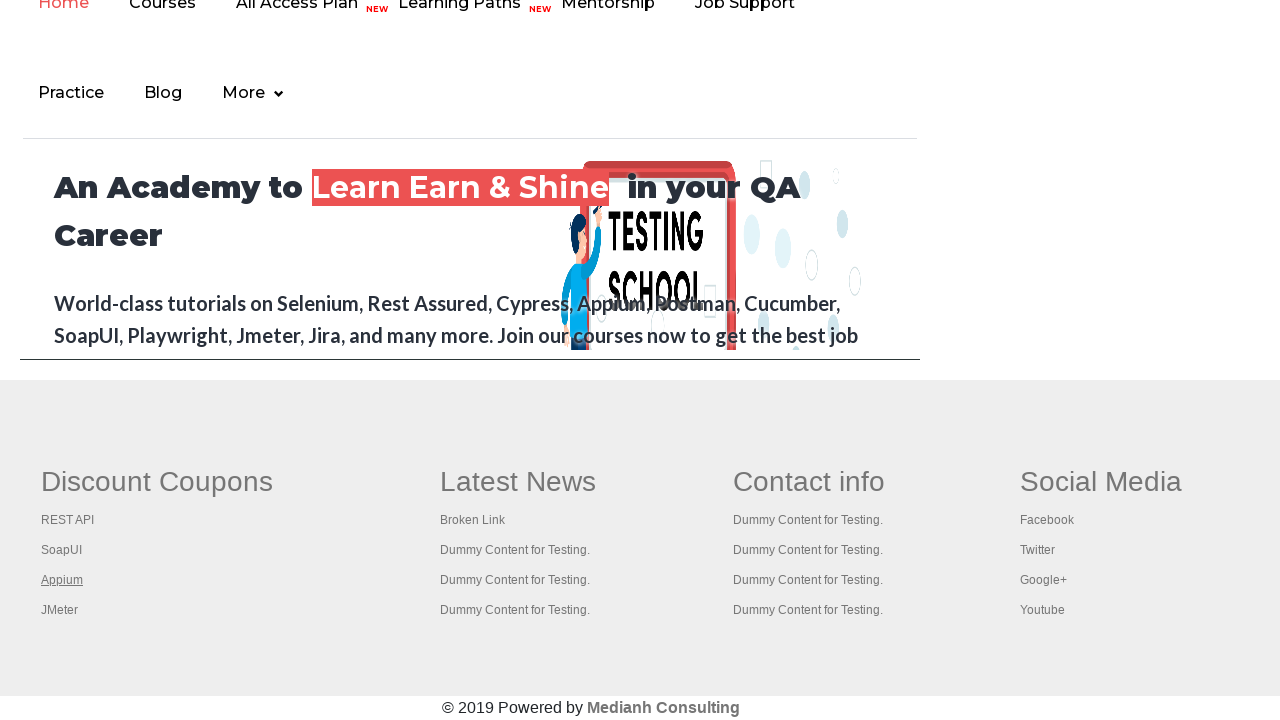

Opened link 5 in new tab using Ctrl+Click at (60, 610) on #gf-BIG >> xpath=(//div[@id='gf-BIG']/table/tbody/tr/td/ul)[1] >> a >> nth=4
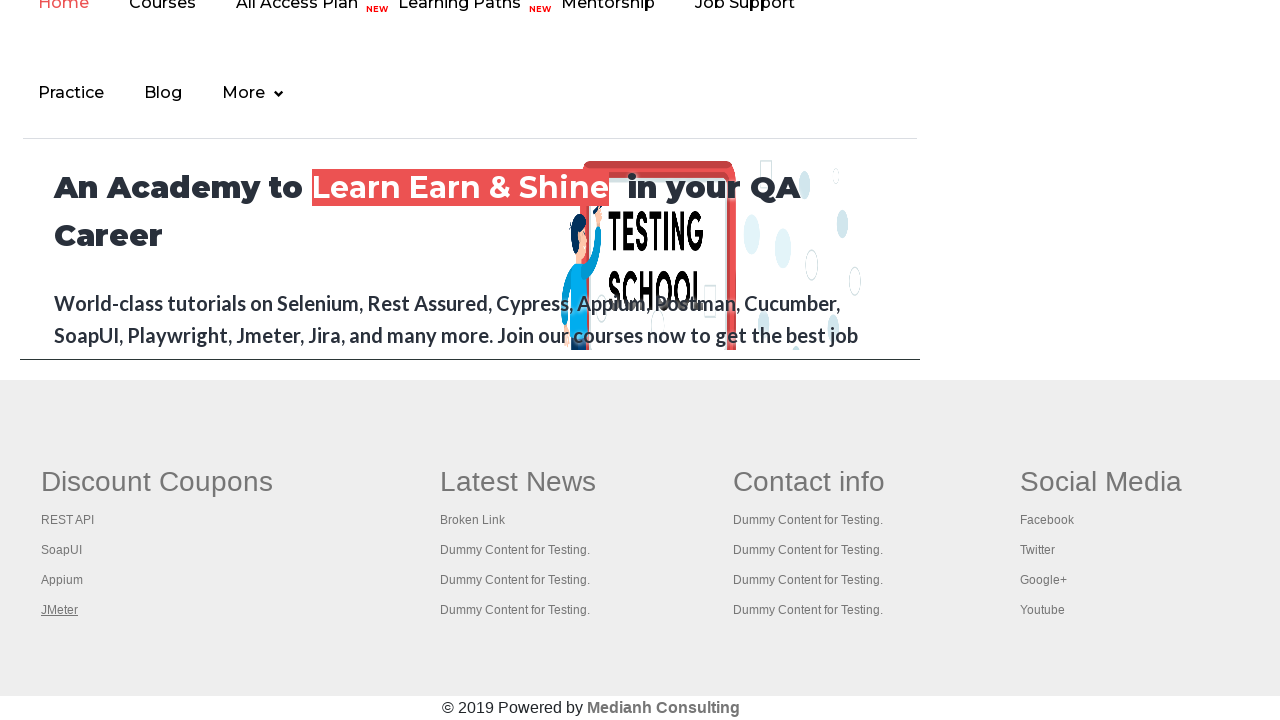

Waited 1 second for link 5 to load
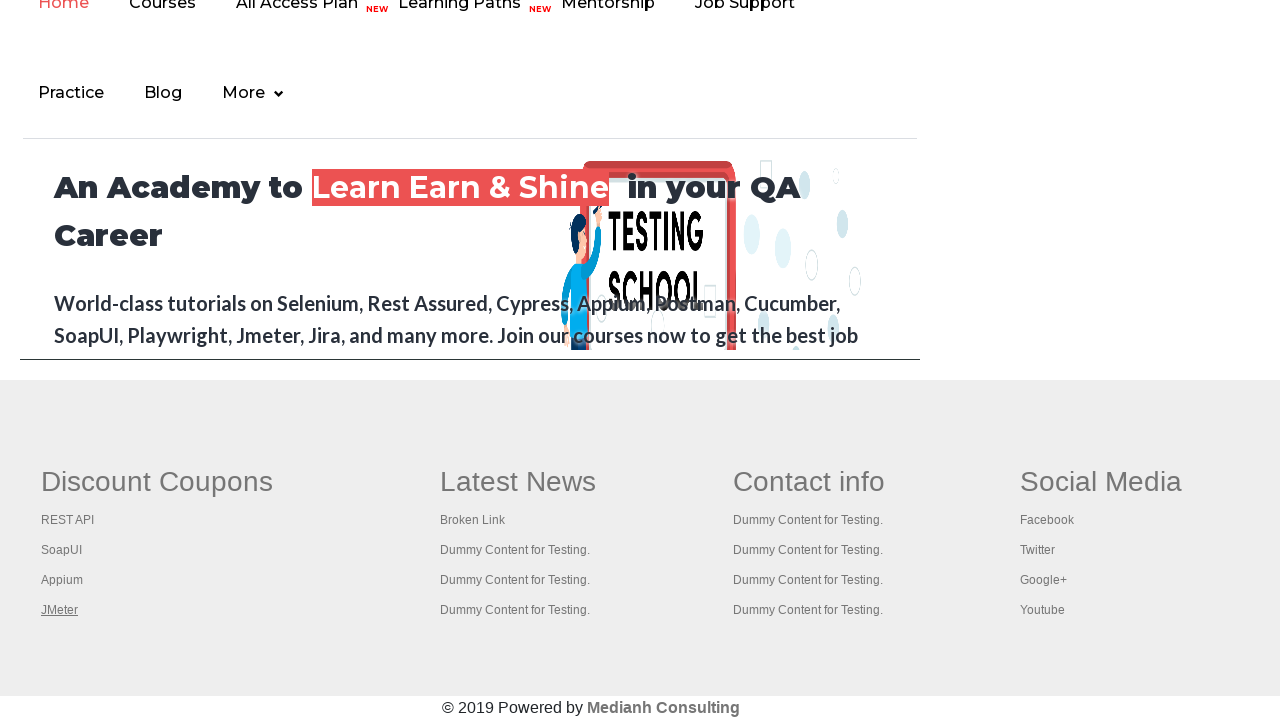

Retrieved all 6 open tabs
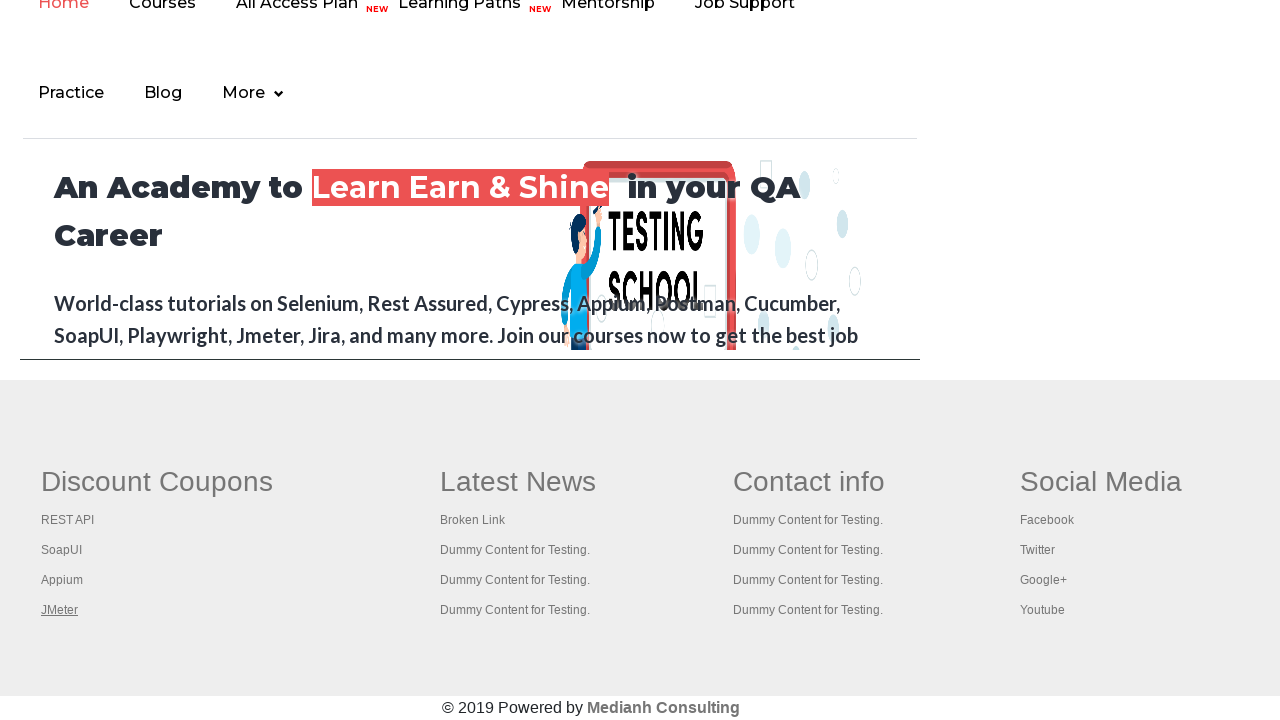

Switched to tab with title: 'Practice Page'
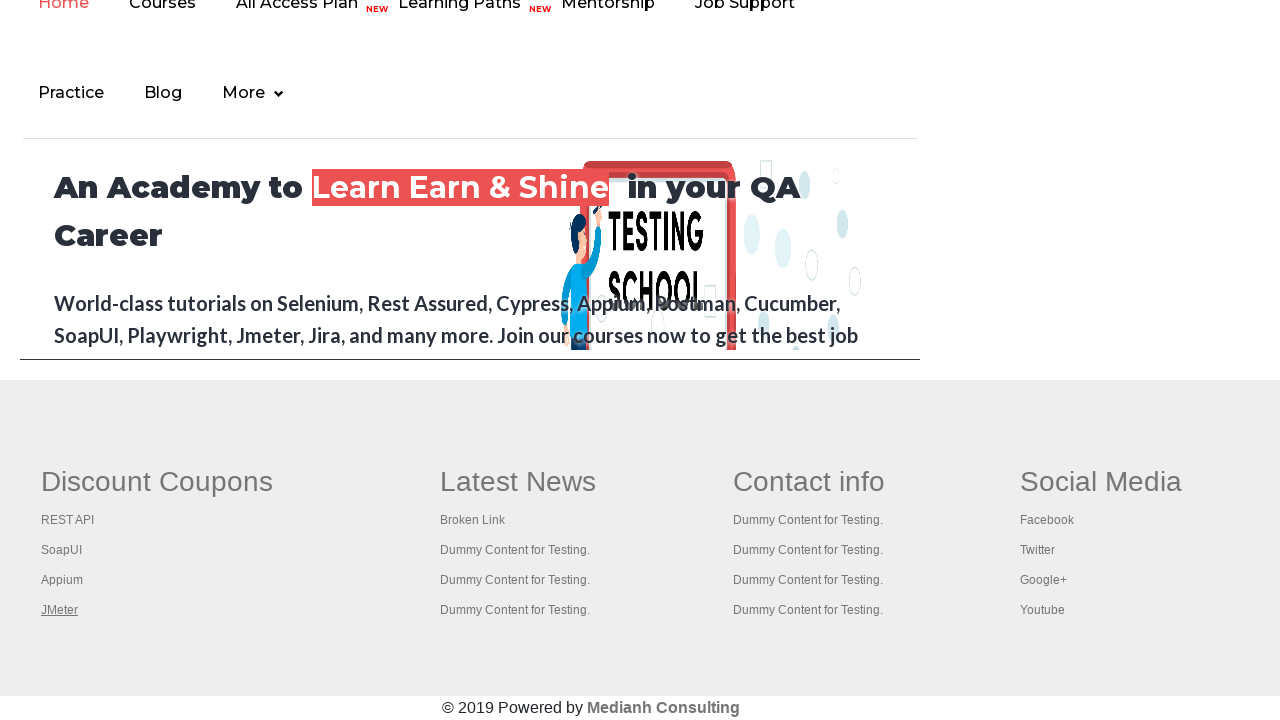

Switched to tab with title: 'Practice Page'
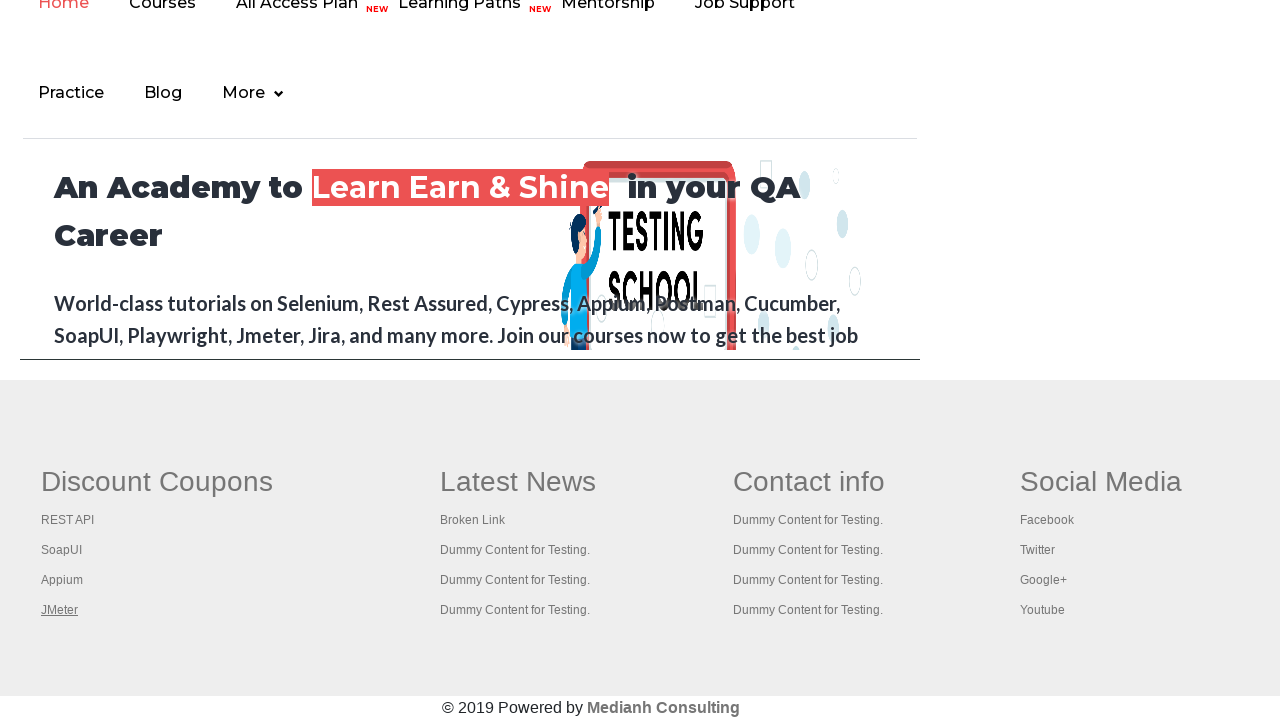

Switched to tab with title: 'REST API Tutorial'
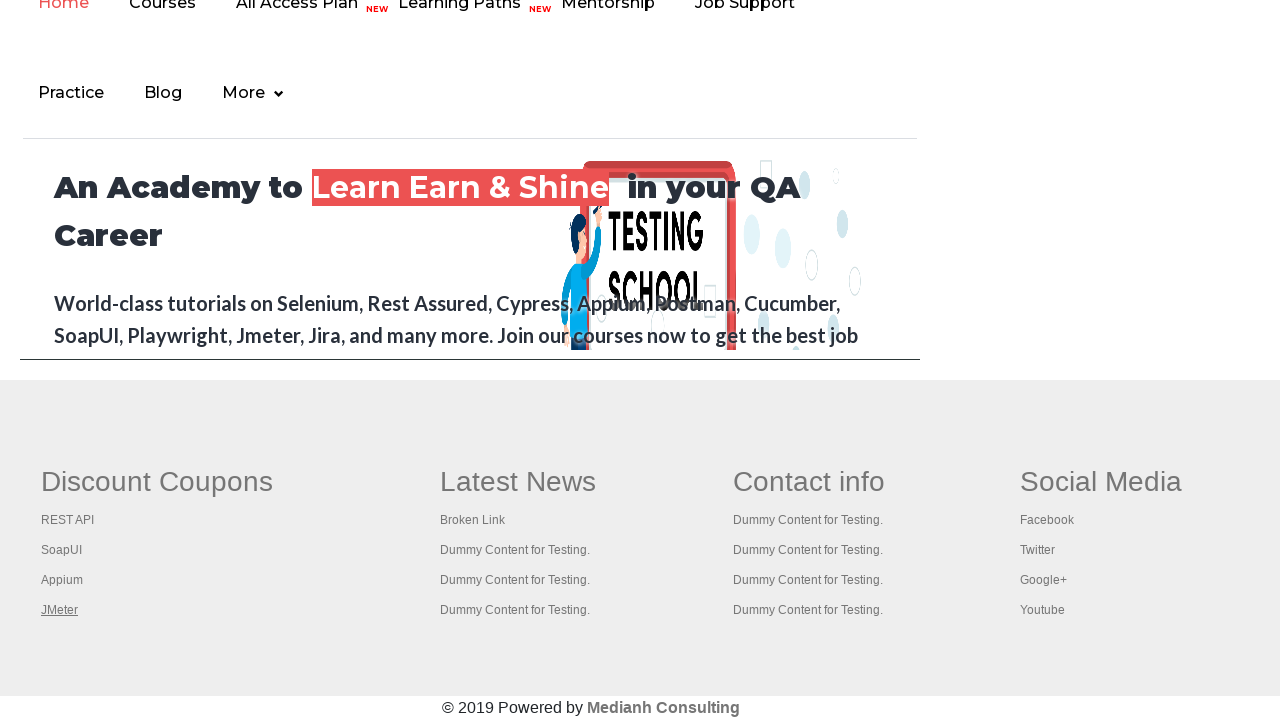

Switched to tab with title: 'The World’s Most Popular API Testing Tool | SoapUI'
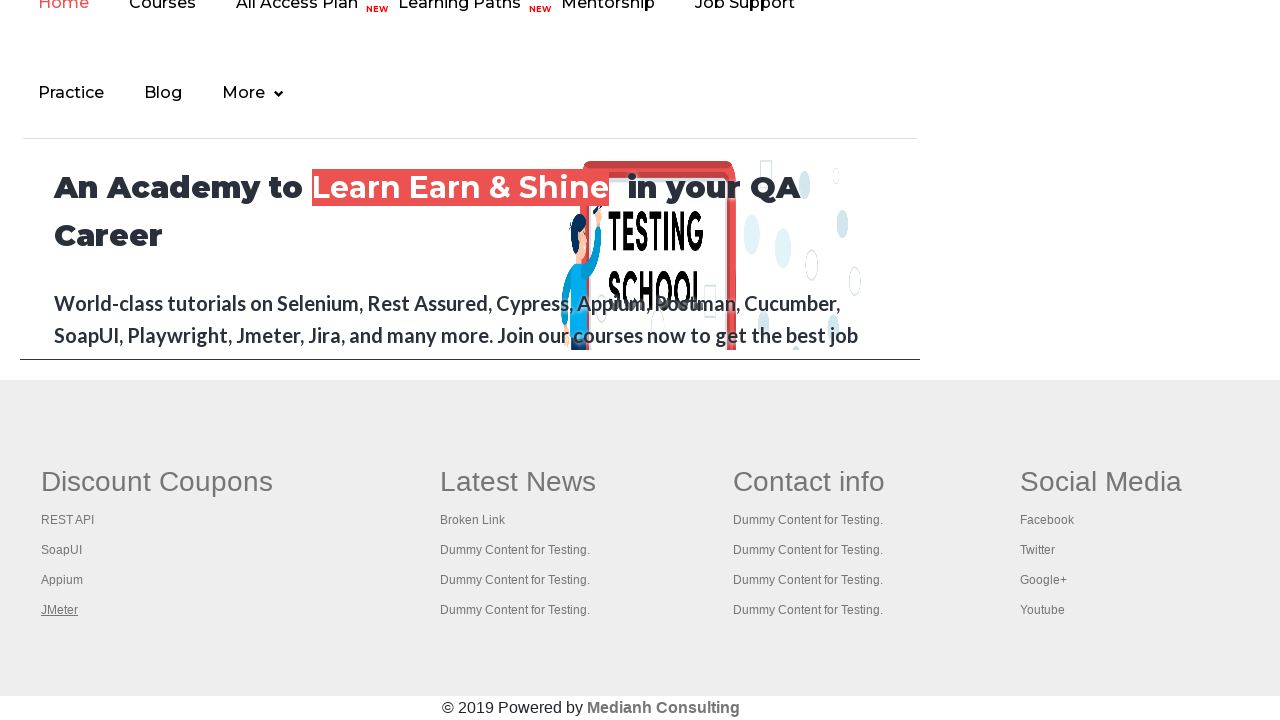

Switched to tab with title: 'Appium tutorial for Mobile Apps testing | RahulShetty Academy | Rahul'
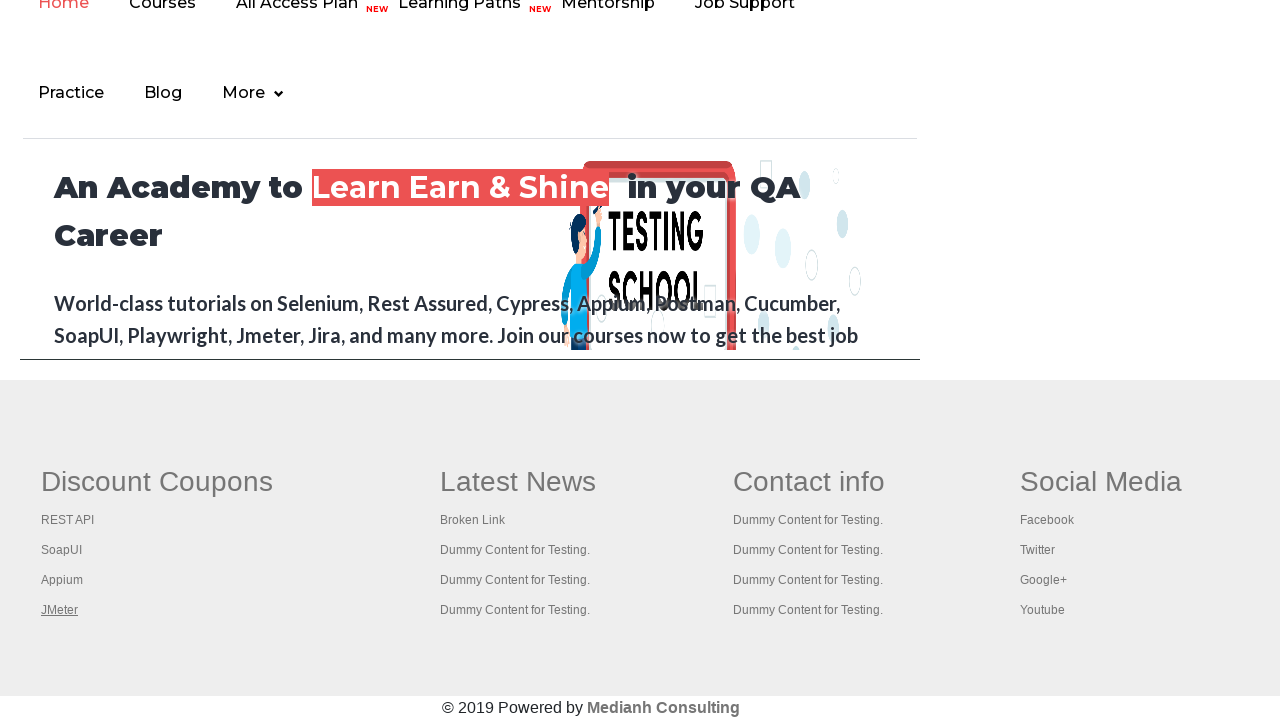

Switched to tab with title: 'Apache JMeter - Apache JMeter™'
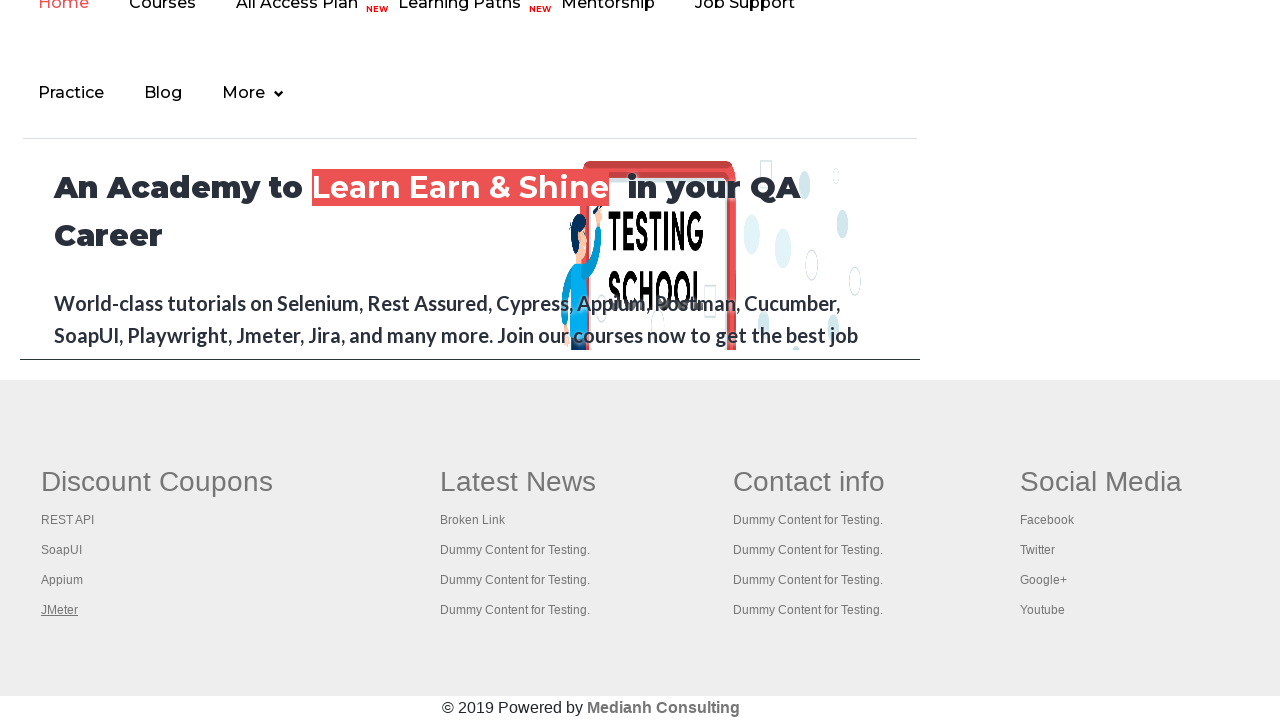

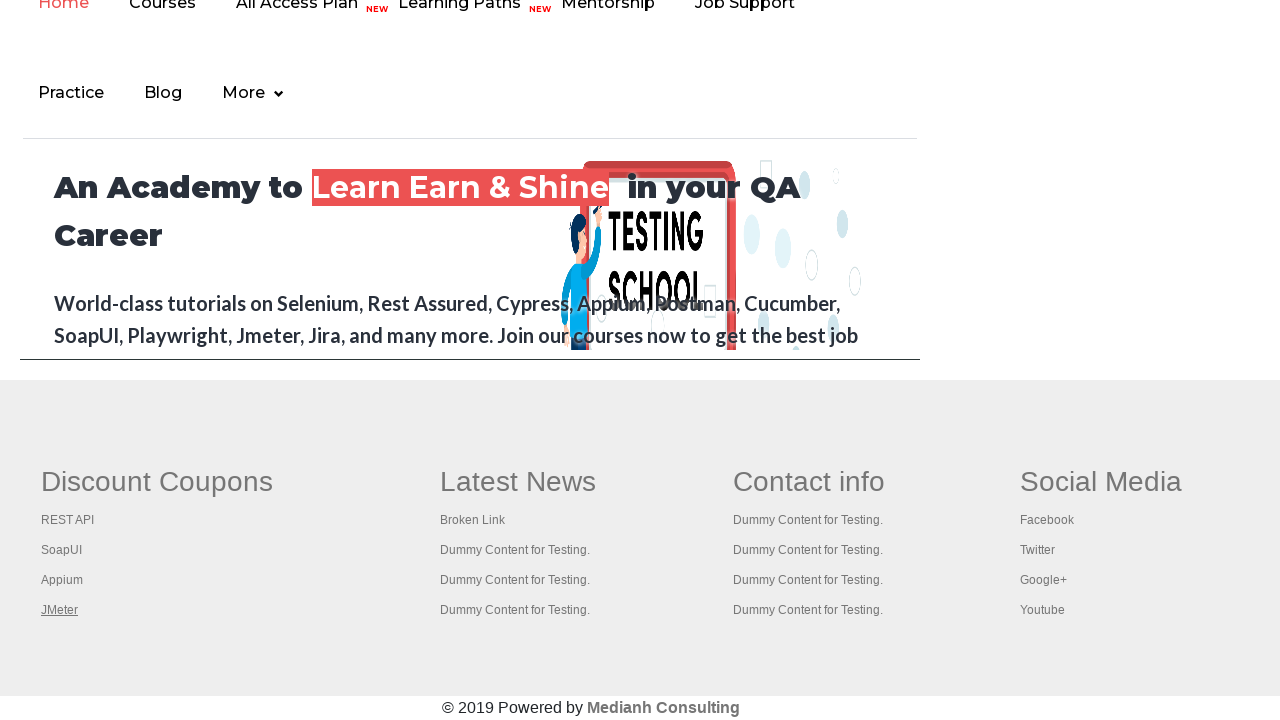